Tests a math form by reading a value from the page, calculating a mathematical formula (log of absolute value of 12*sin(x)), entering the result, checking a checkbox, clicking a radio button, and submitting the form.

Starting URL: https://suninjuly.github.io/math.html

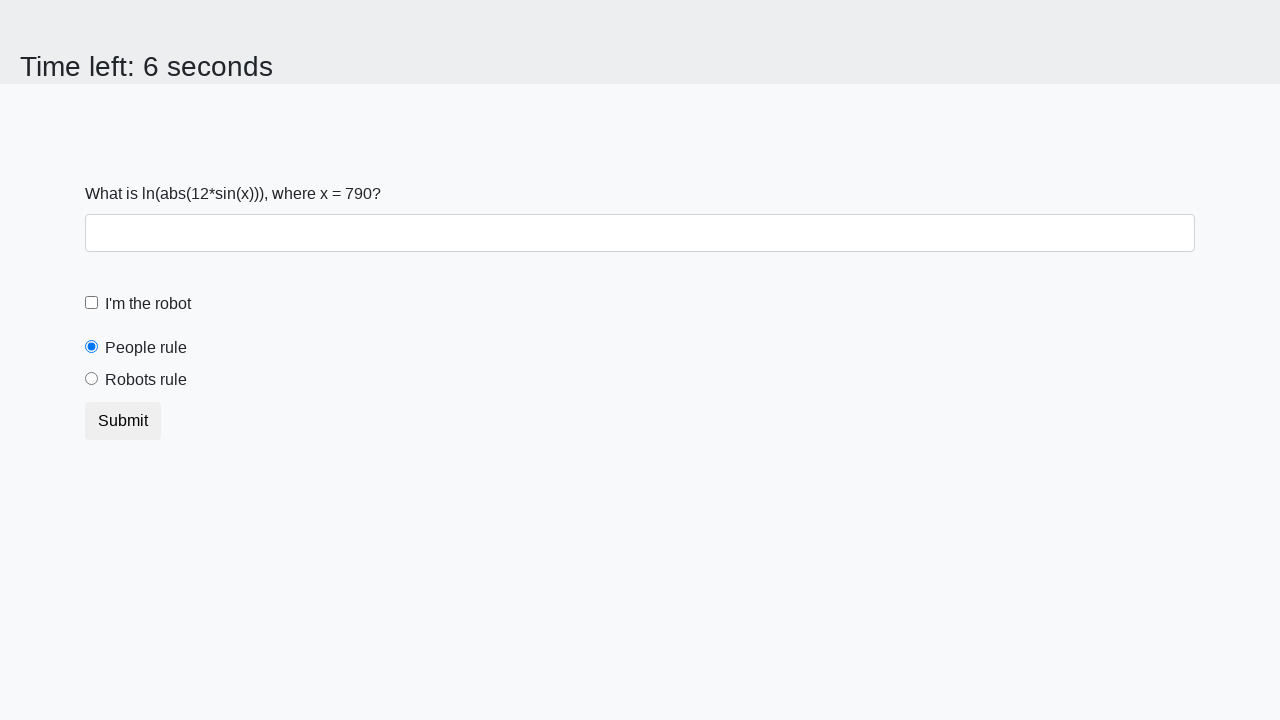

Located and read the x value from the page
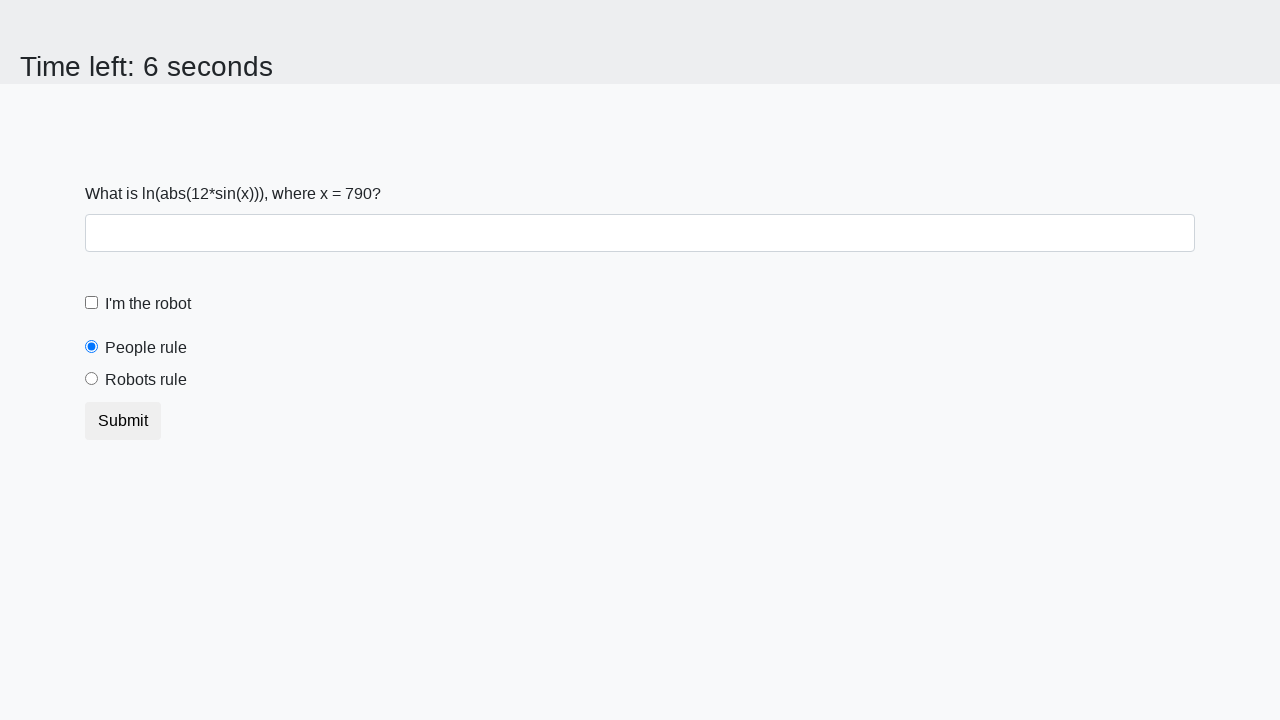

Calculated y = ln(|12*sin(790)|) = 2.47878324718832
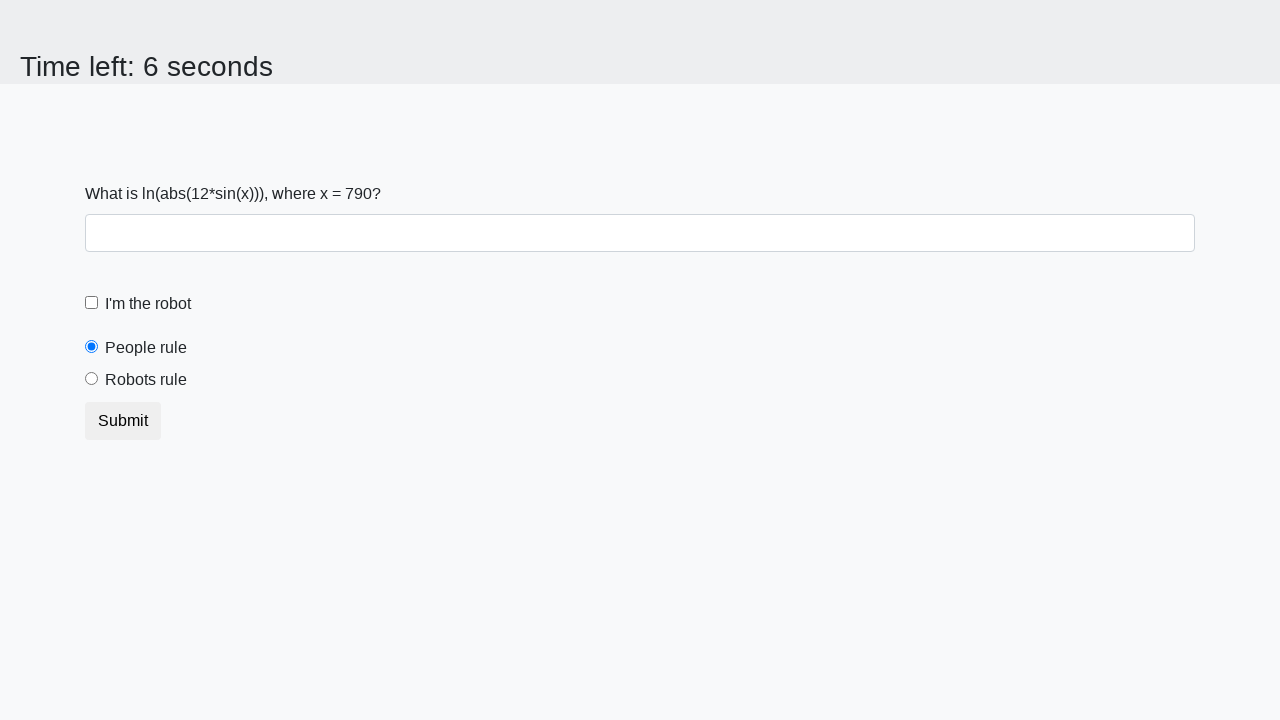

Filled answer field with calculated value: 2.47878324718832 on #answer
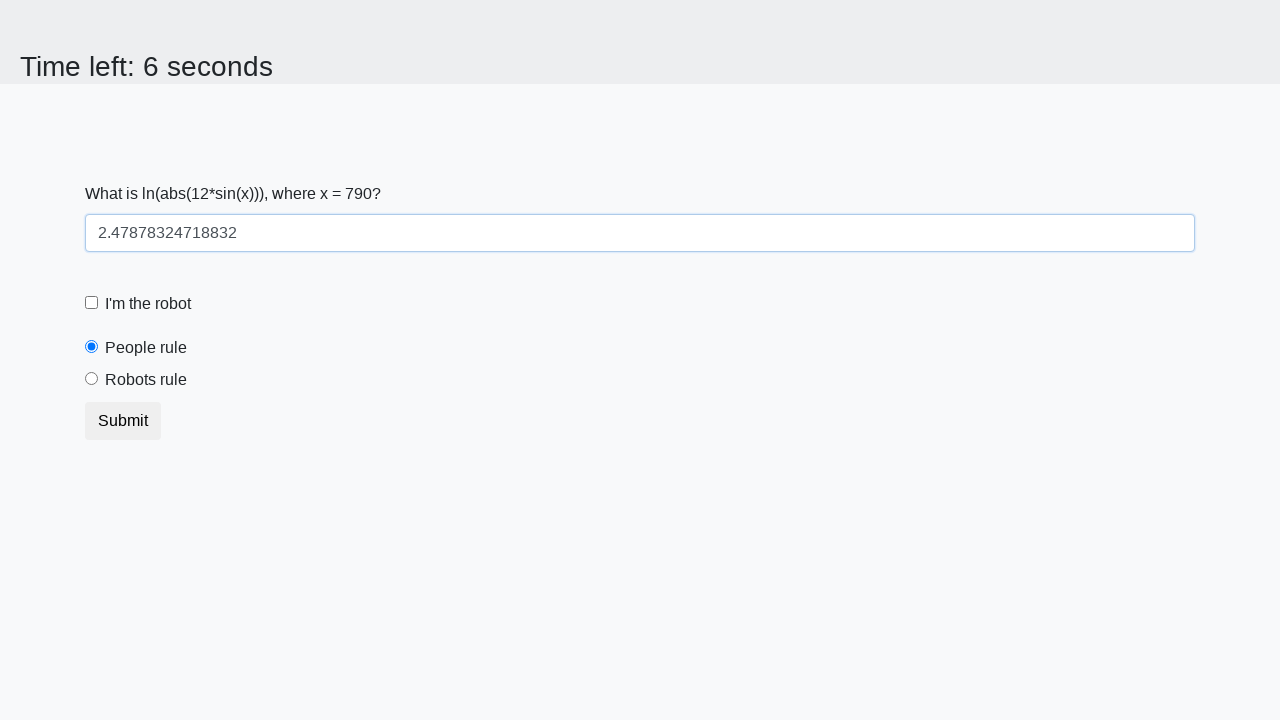

Checked the robot checkbox at (92, 303) on #robotCheckbox
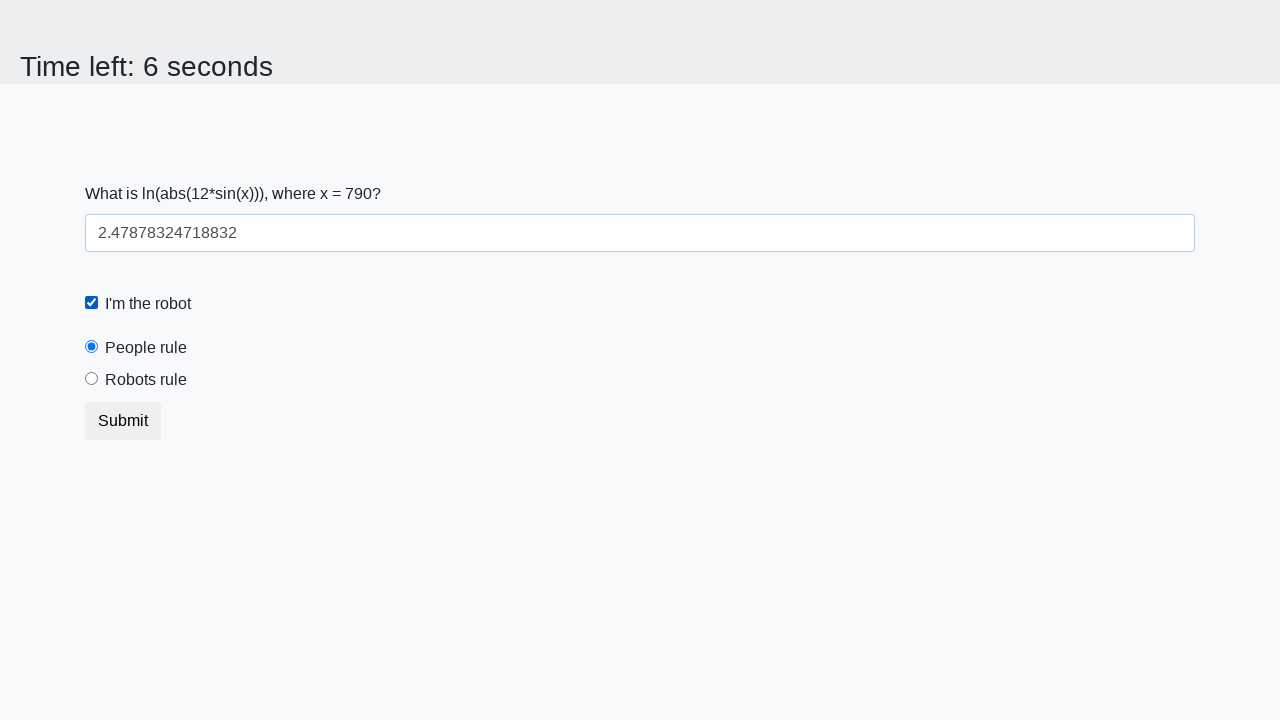

Clicked the robots rule radio button at (92, 379) on #robotsRule
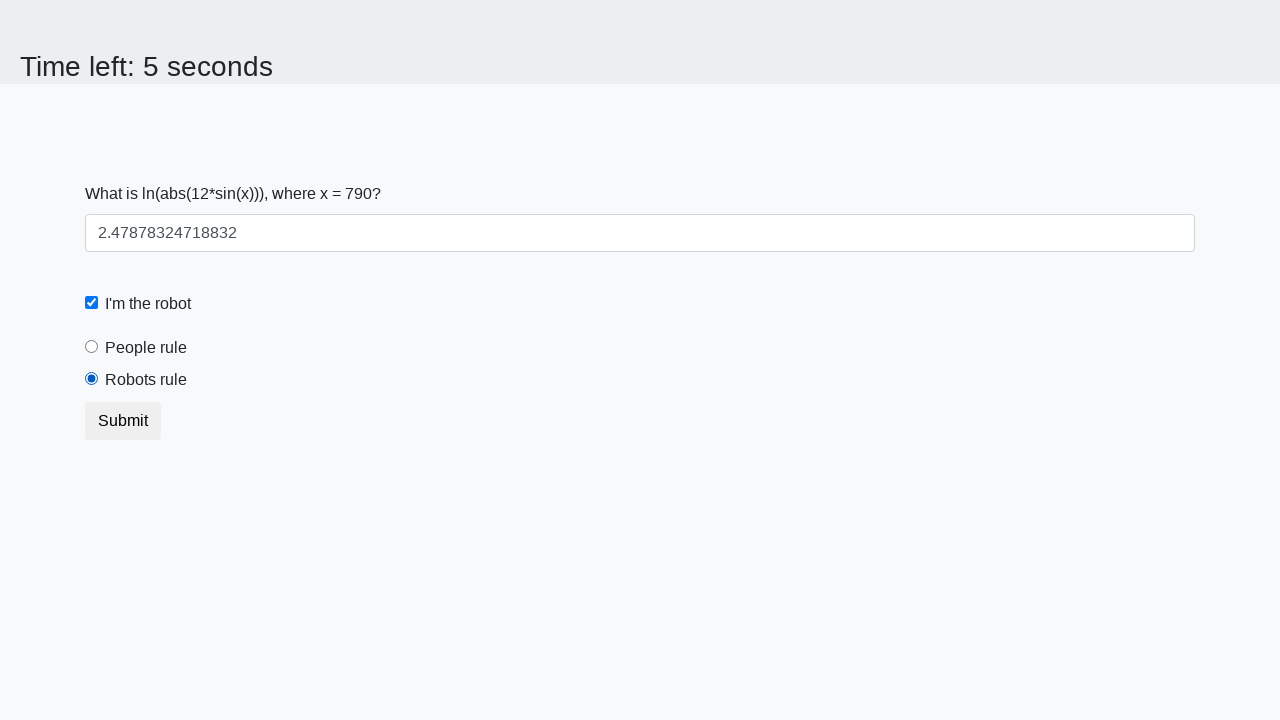

Clicked the submit button to submit the form at (123, 421) on button[type='submit']
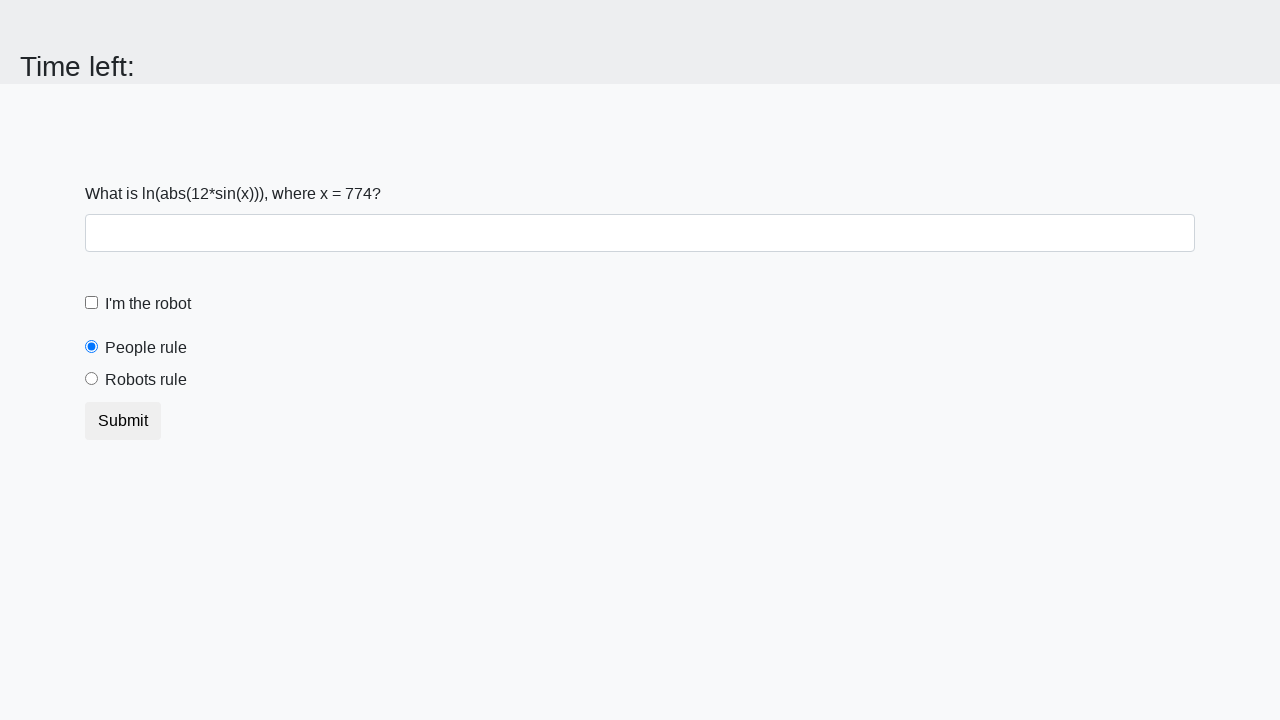

Waited 1000ms for form processing
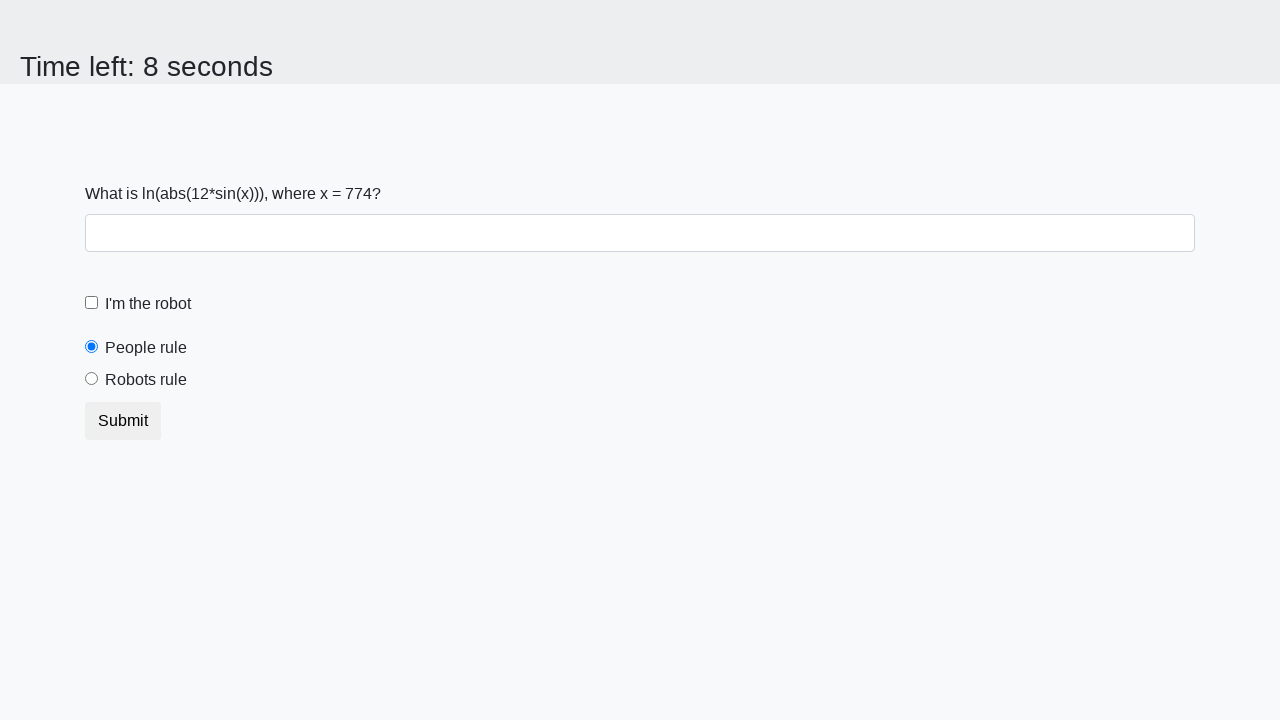

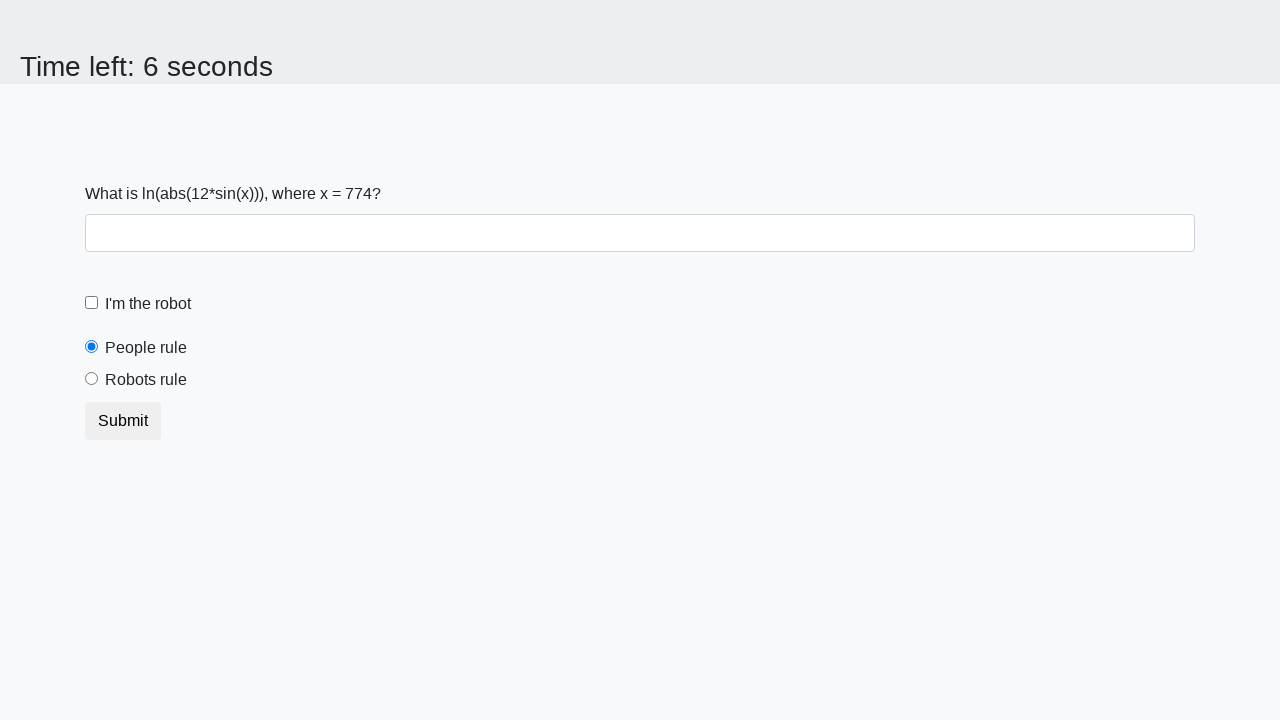